Navigates to Telerik homepage and verifies the page title matches the expected value

Starting URL: https://www.telerik.com/

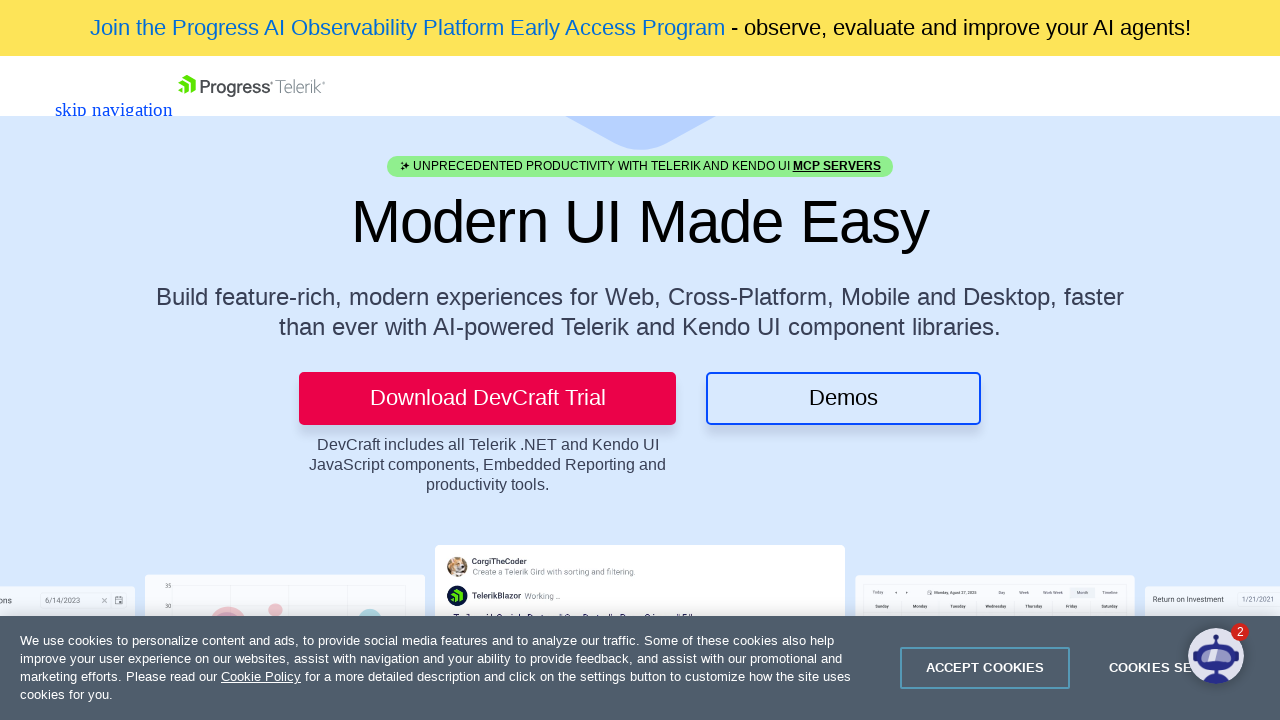

Waited for page to reach domcontentloaded state
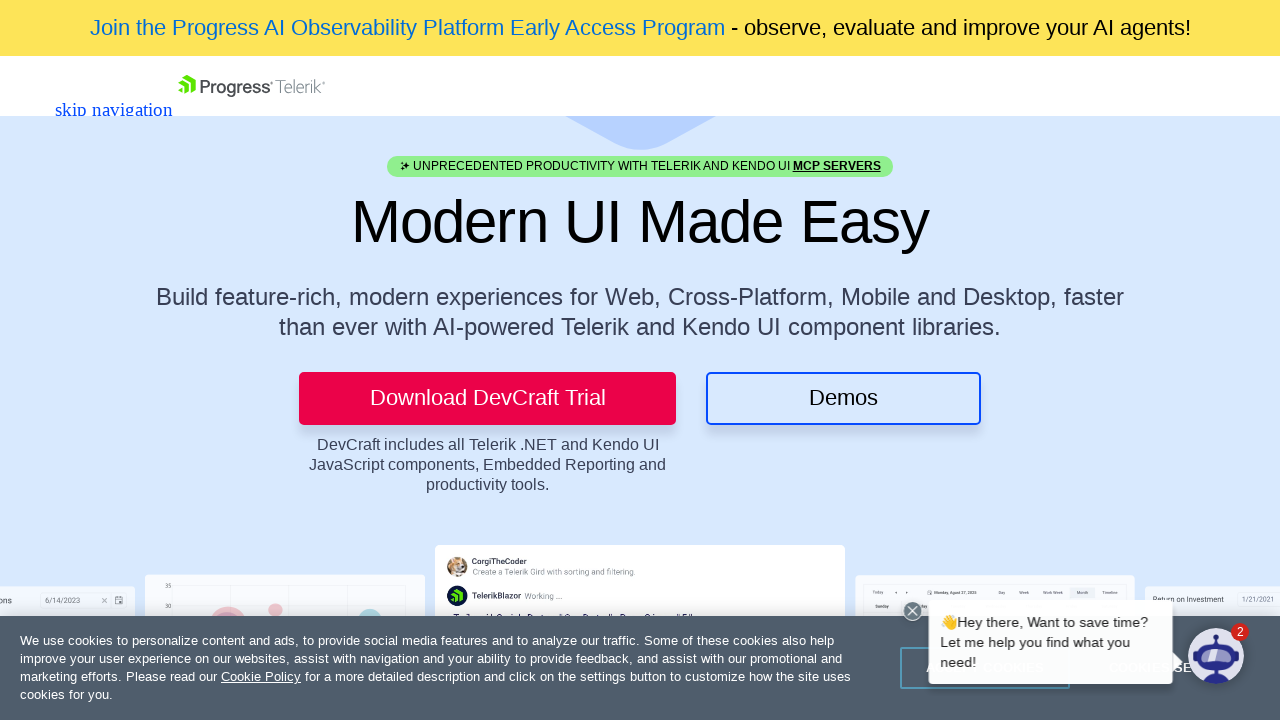

Asserted page title matches expected value: 'Telerik & Kendo UI - .NET Components Suites & JavaScript UI Libraries'
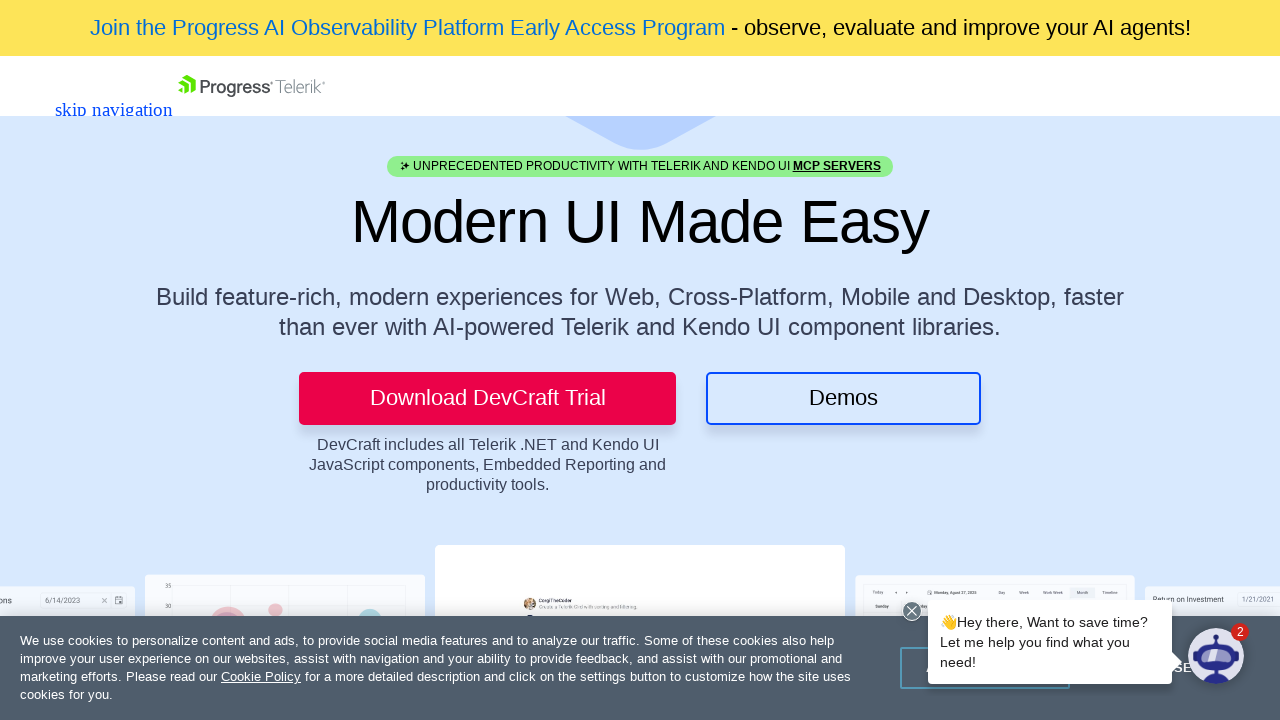

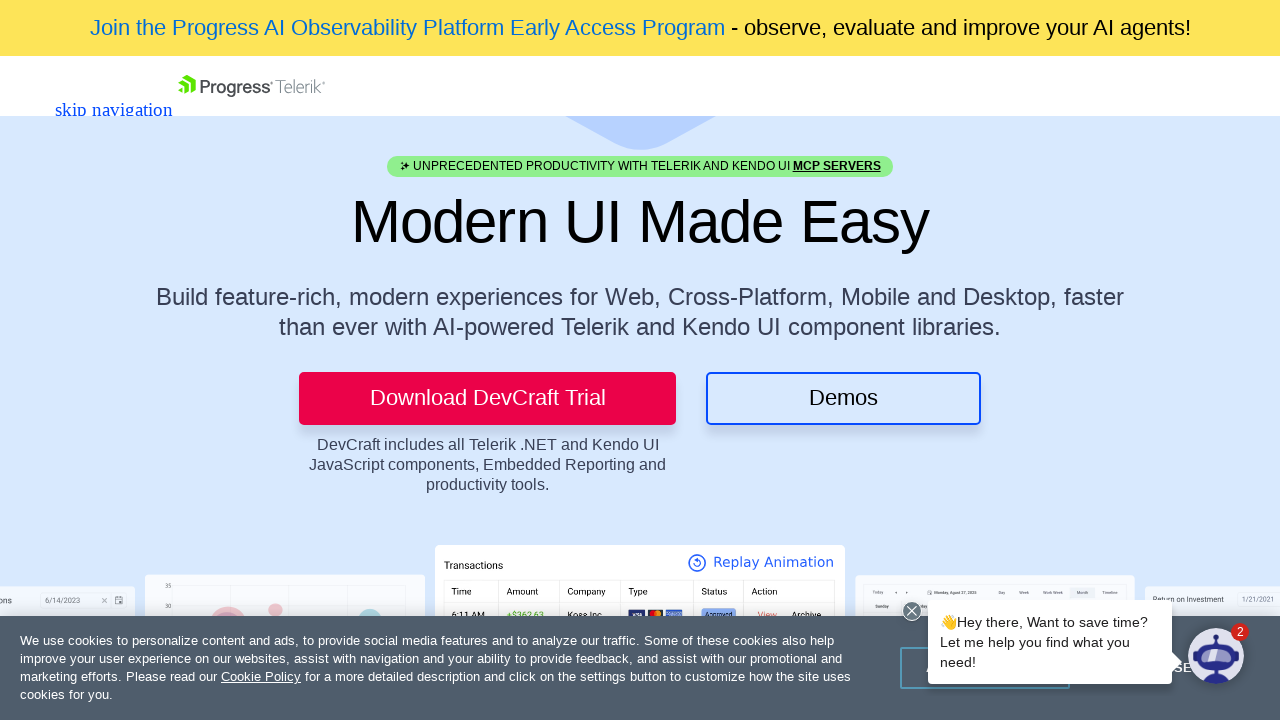